Tests static dropdown functionality by selecting options using three different methods: by index, by visible text, and by value on a practice website.

Starting URL: https://rahulshettyacademy.com/dropdownsPractise/

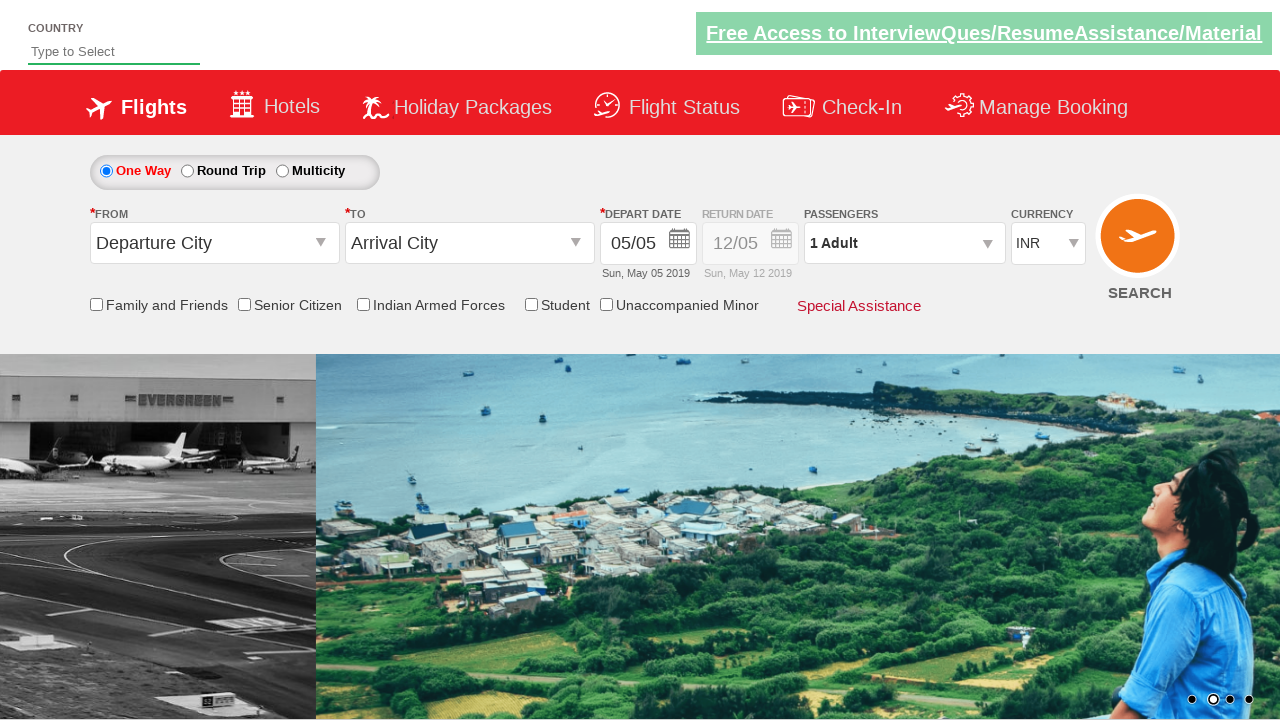

Located the currency dropdown element
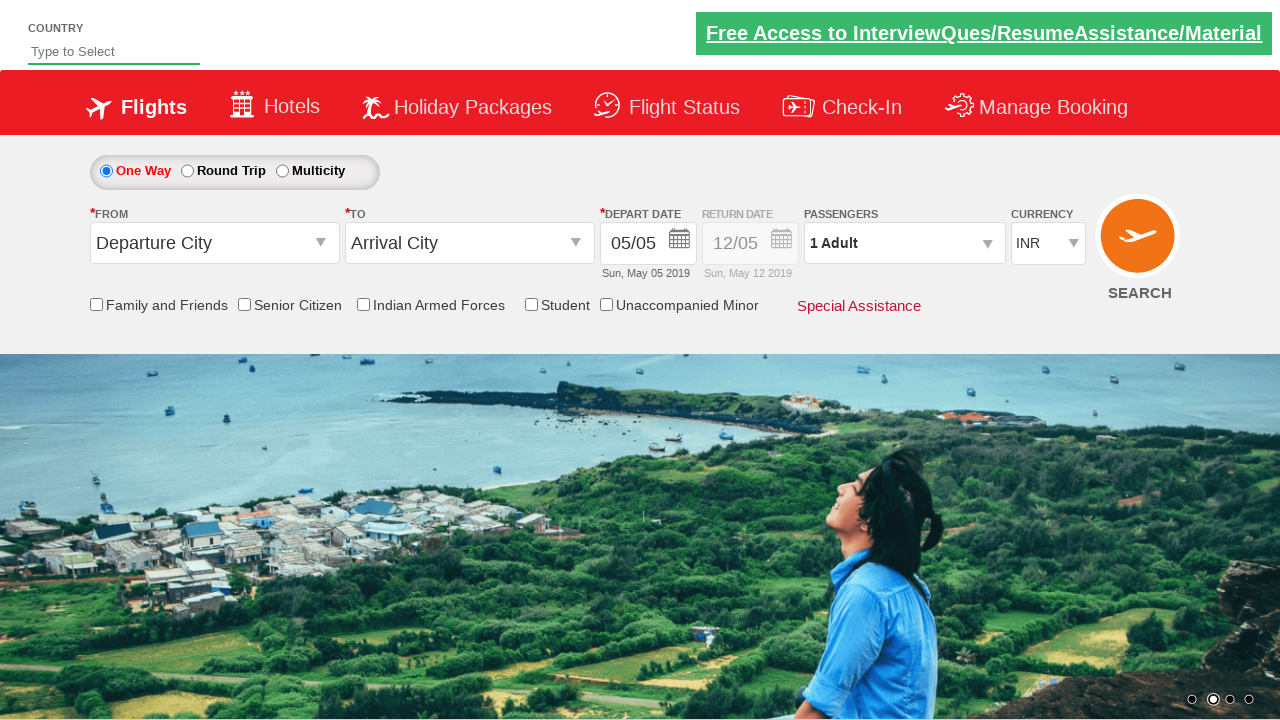

Selected dropdown option by index 3 (fourth option) on #ctl00_mainContent_DropDownListCurrency
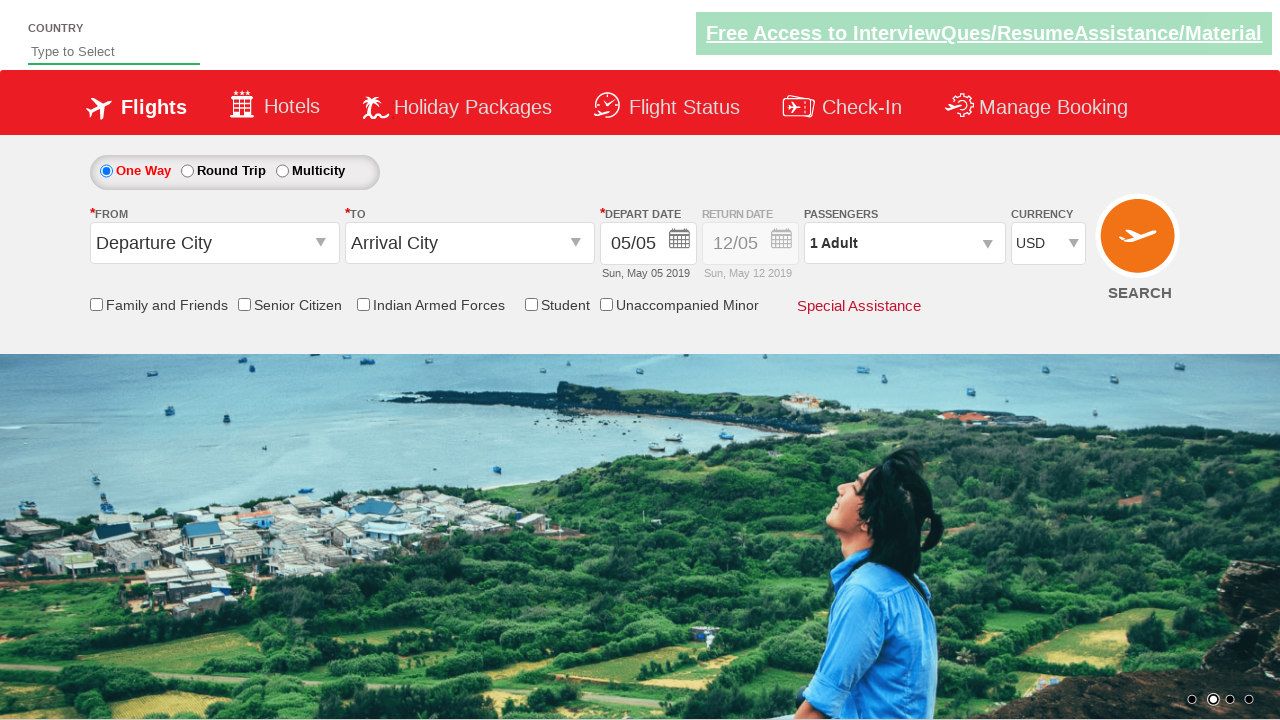

Waited 500ms for selection by index to be applied
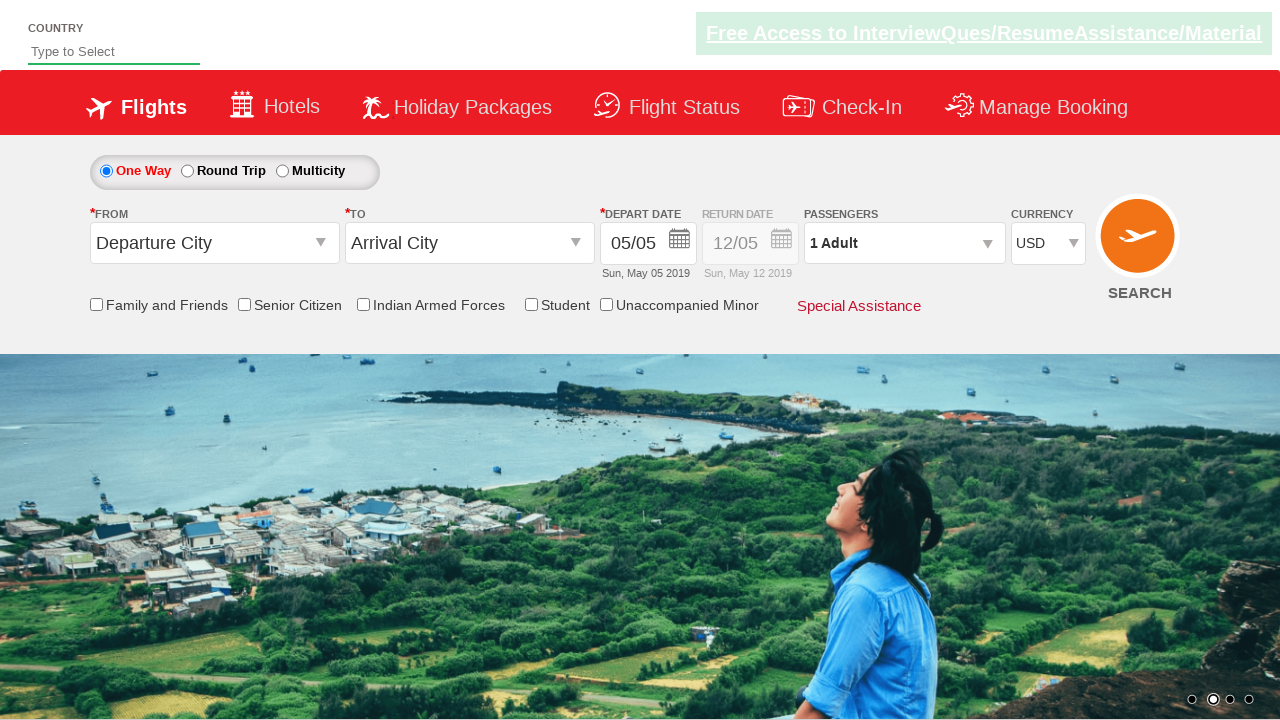

Selected dropdown option by visible text 'AED' on #ctl00_mainContent_DropDownListCurrency
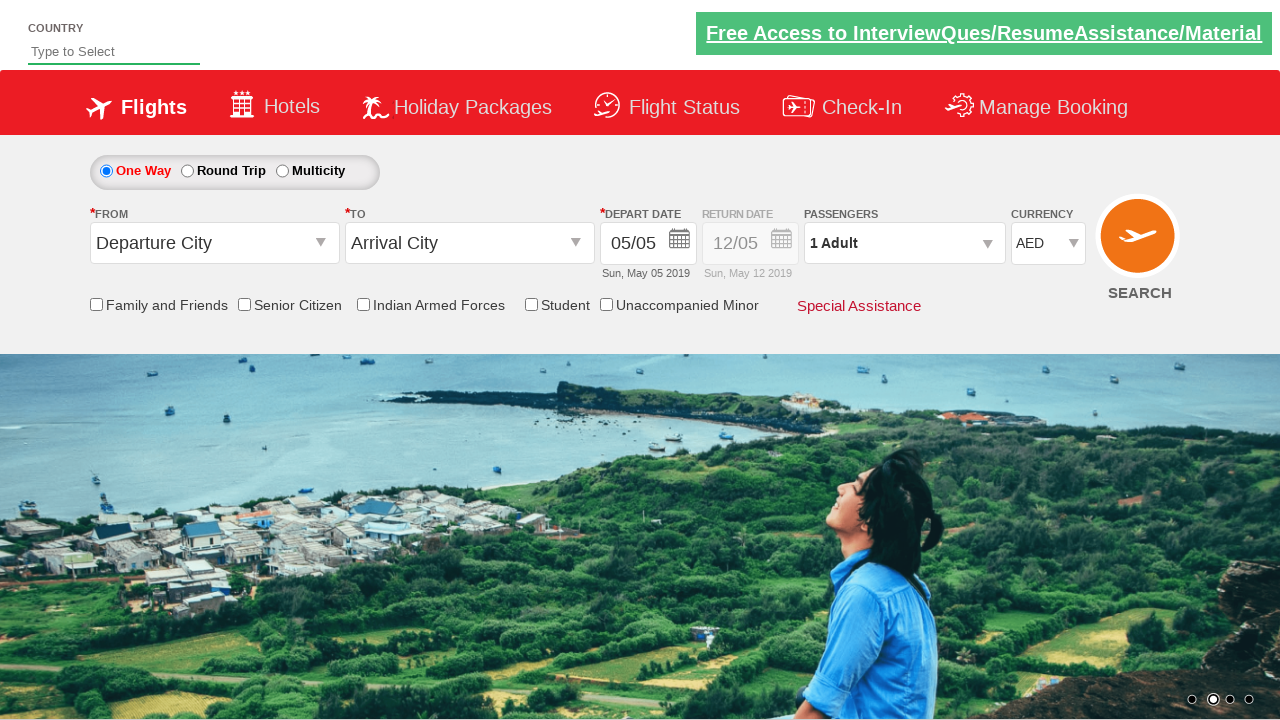

Waited 500ms for selection by label to be applied
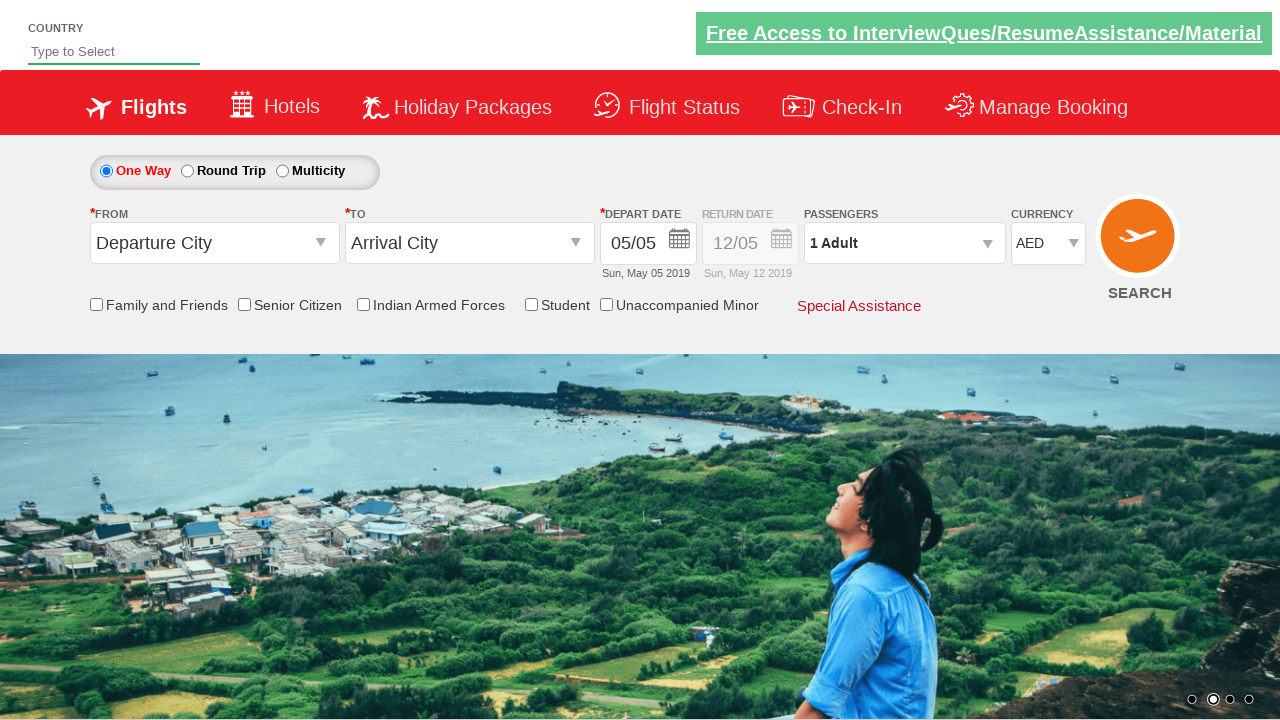

Selected dropdown option by value 'INR' on #ctl00_mainContent_DropDownListCurrency
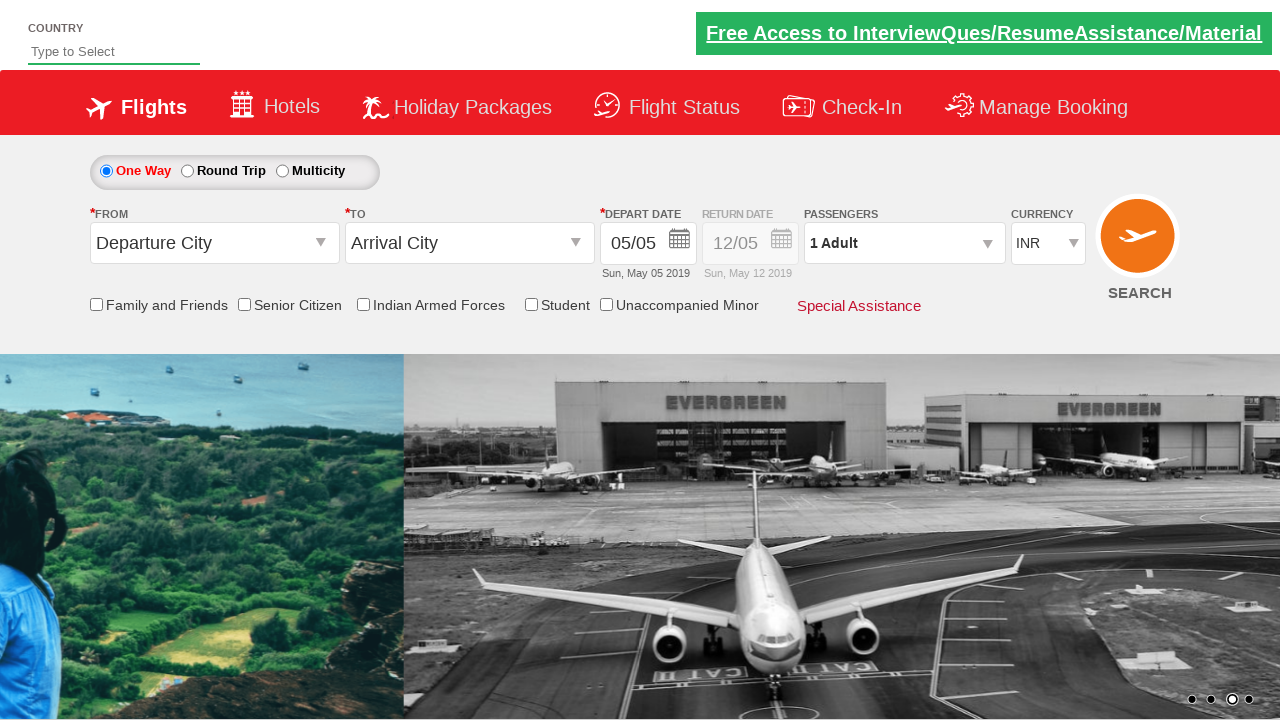

Waited 500ms for final selection by value to be applied
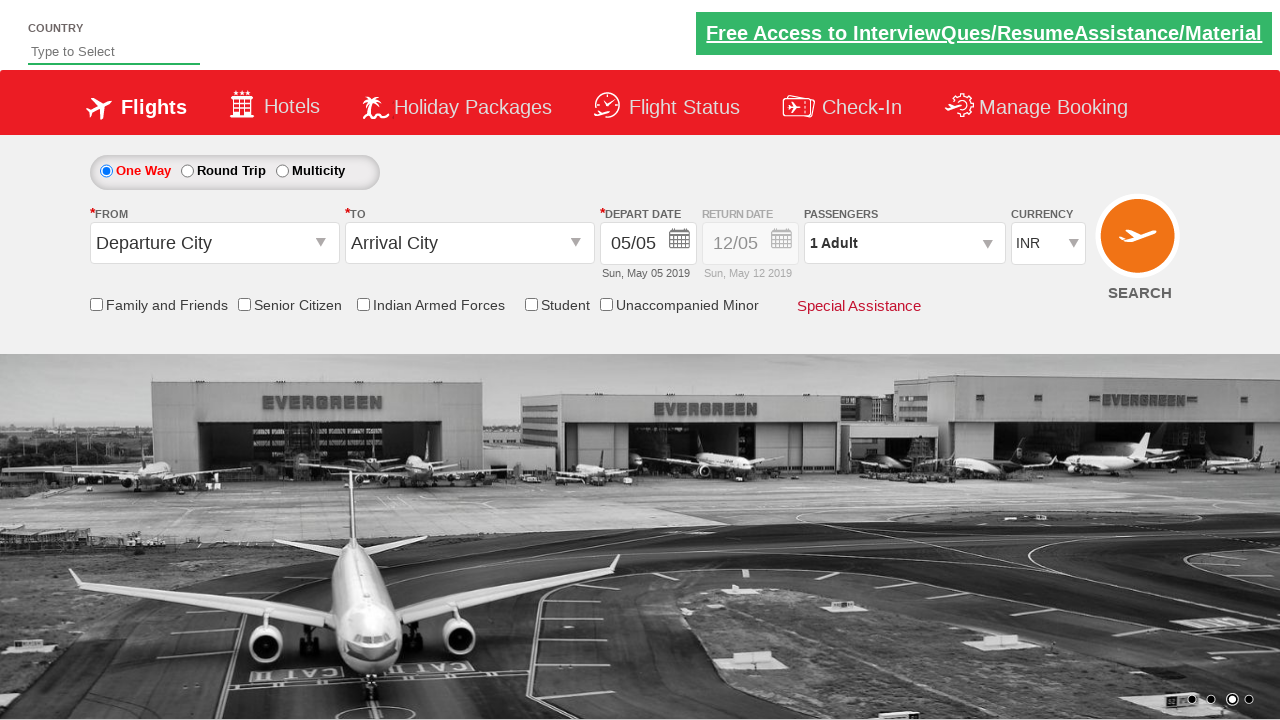

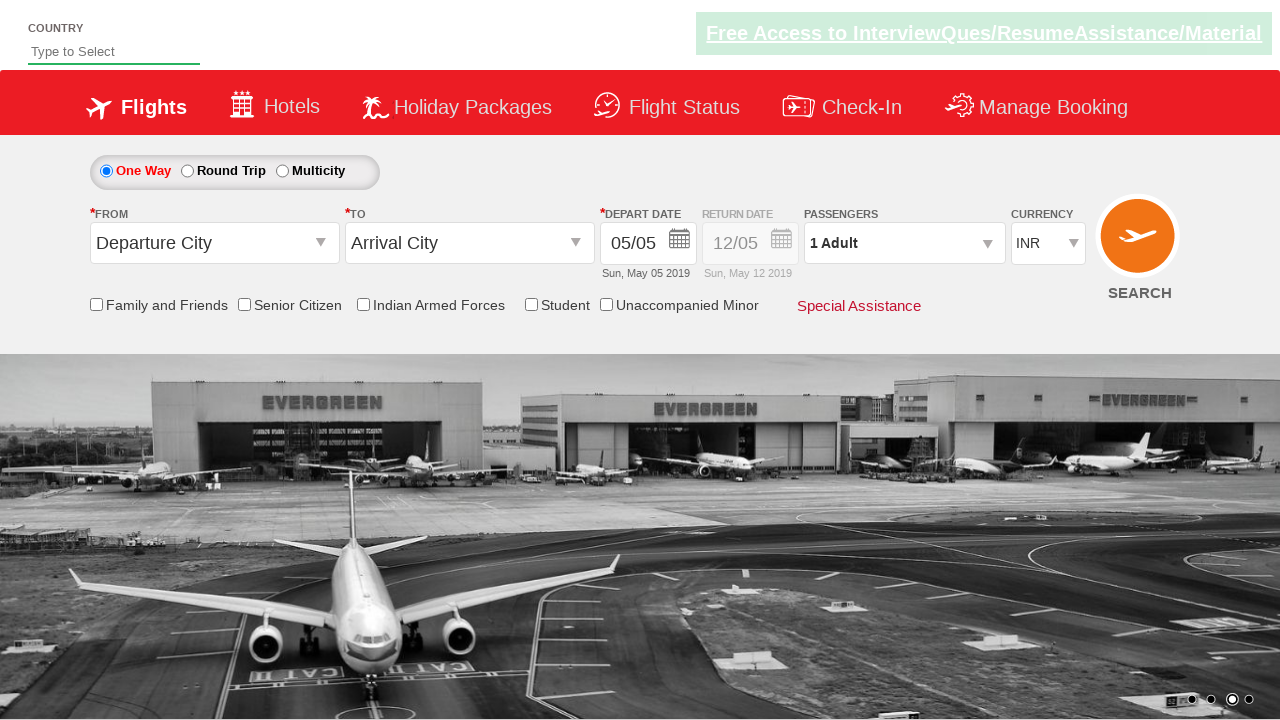